Tests that uncompleting a todo while viewing "All" filter keeps it visible with active state

Starting URL: https://todomvc.com/examples/typescript-angular/#/

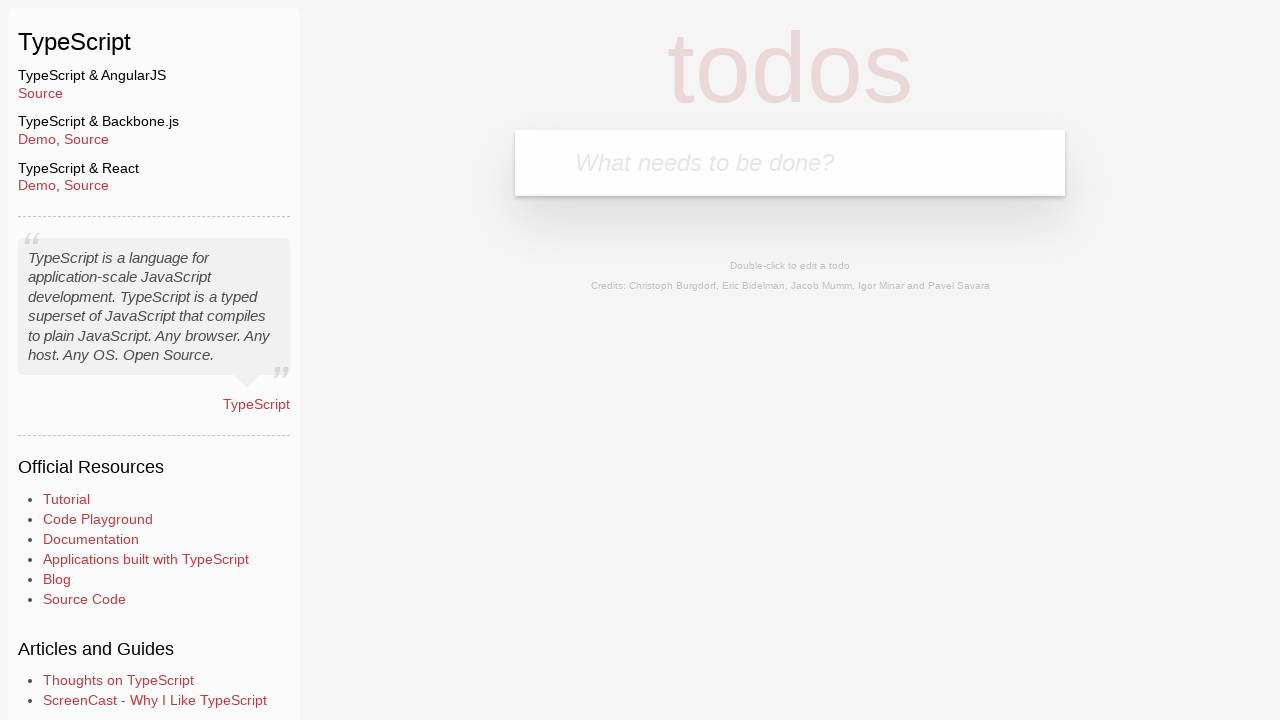

Filled new todo input with 'Example1' on .new-todo
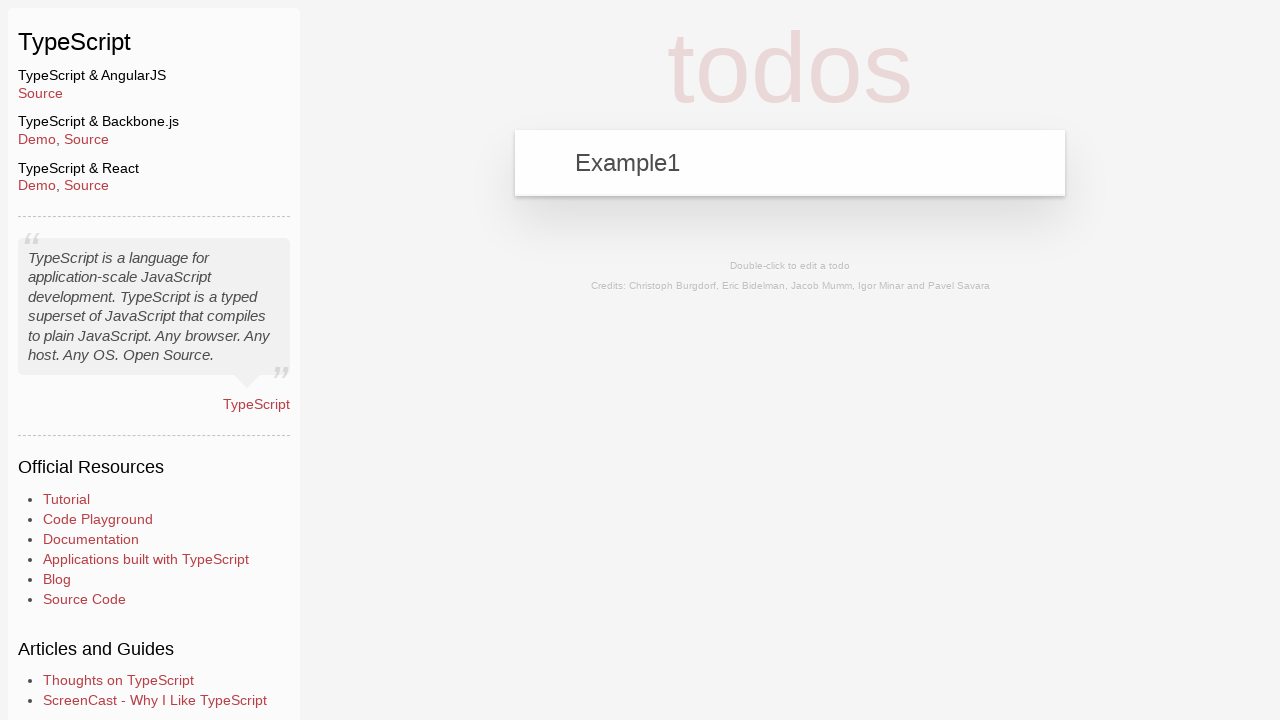

Pressed Enter to add the new todo on .new-todo
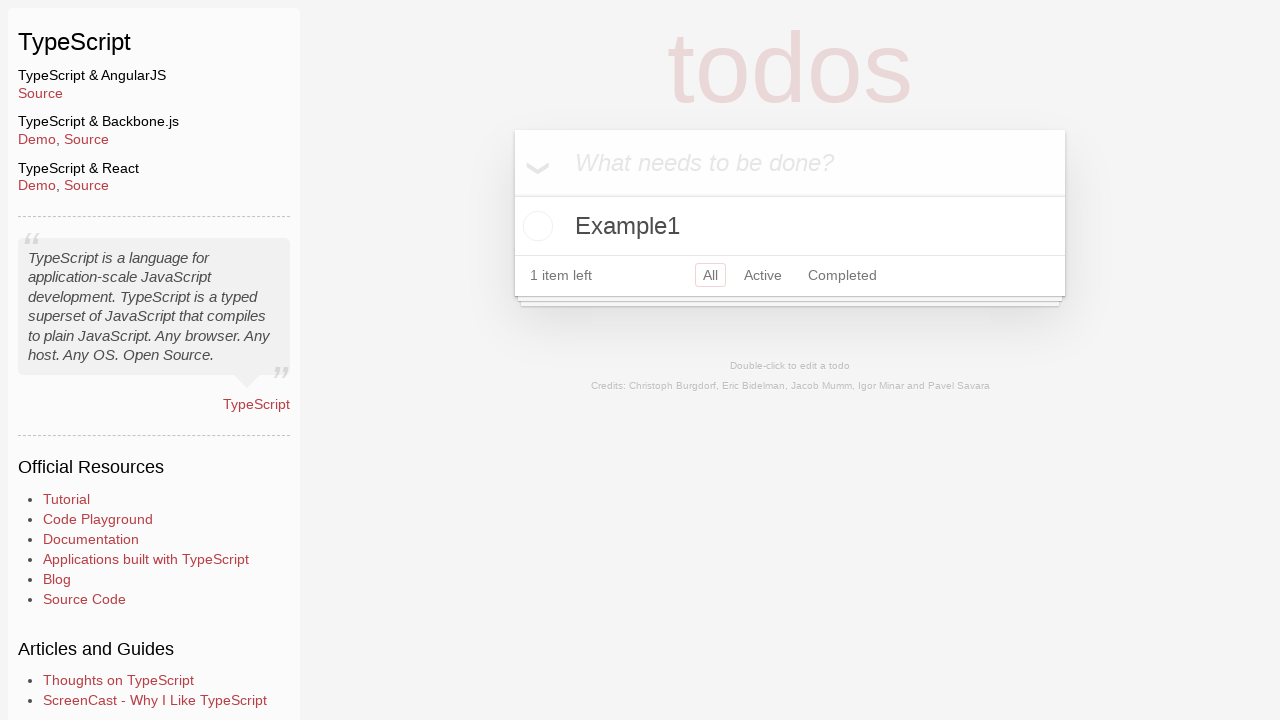

Clicked toggle to mark Example1 as completed at (535, 226) on text=Example1 >> xpath=.. >> input.toggle
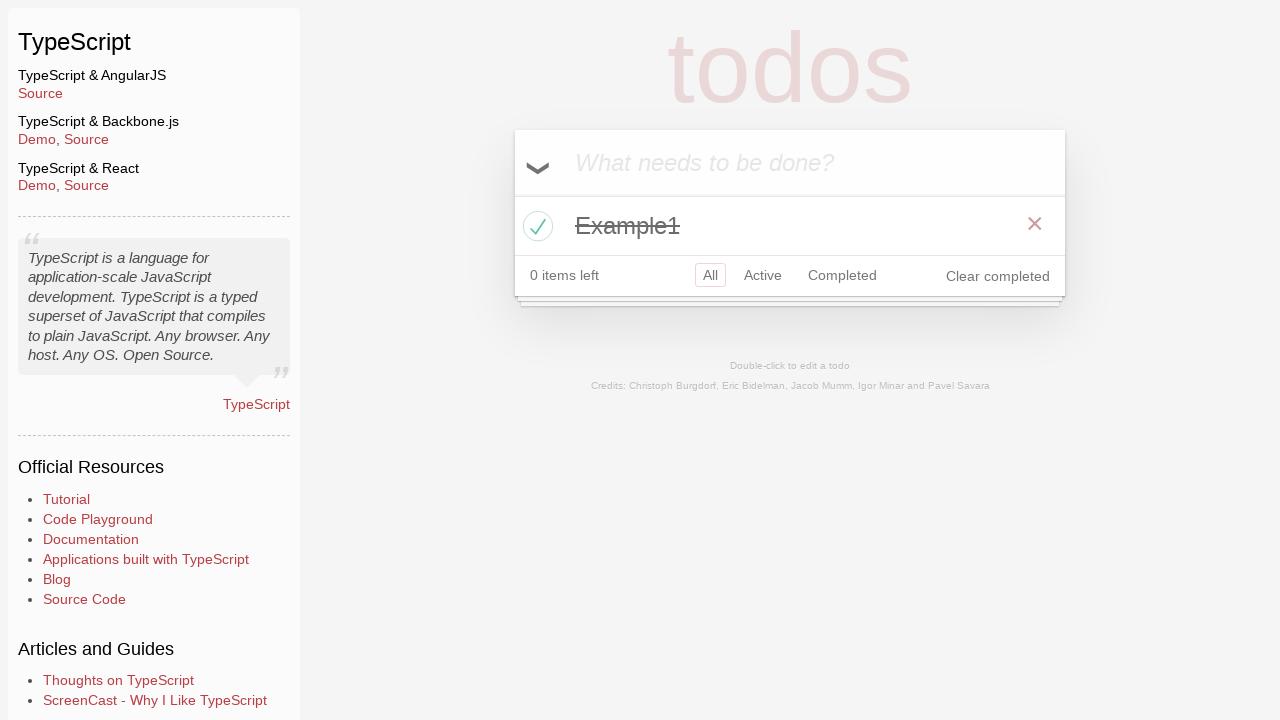

Clicked 'All' filter button at (710, 275) on a:has-text('All')
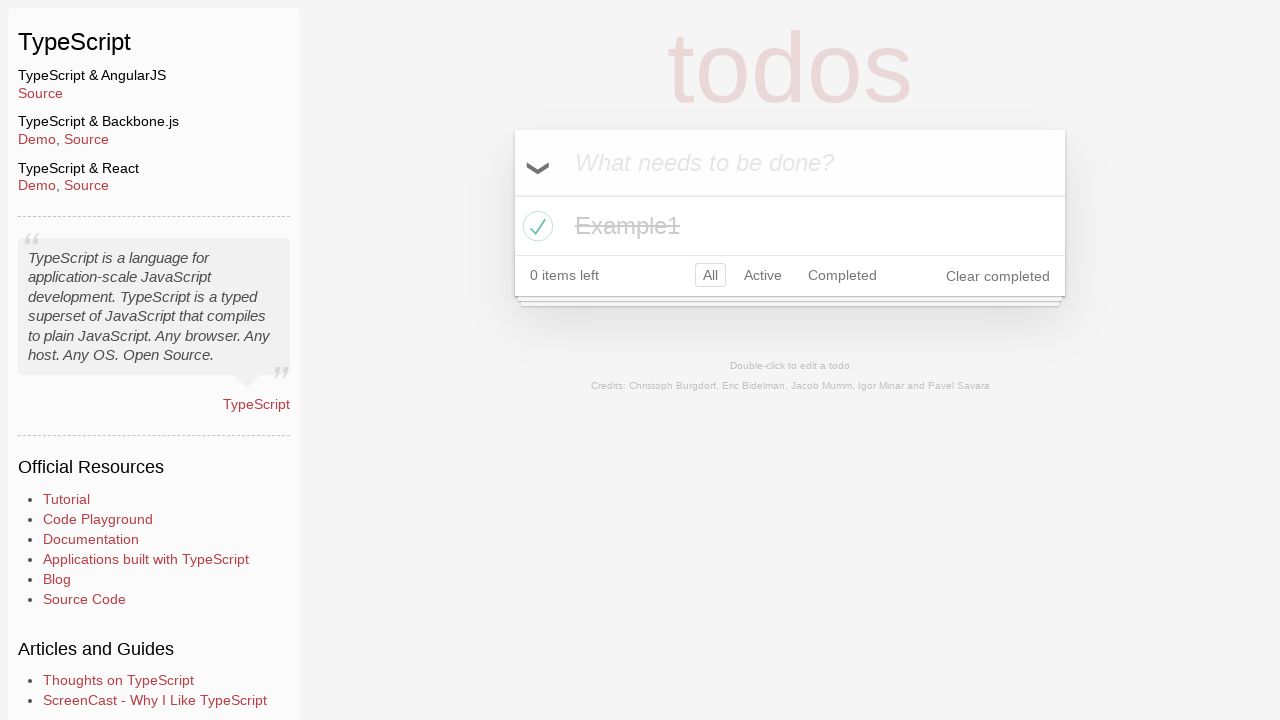

Clicked toggle to mark Example1 as active again at (535, 226) on text=Example1 >> xpath=.. >> input.toggle
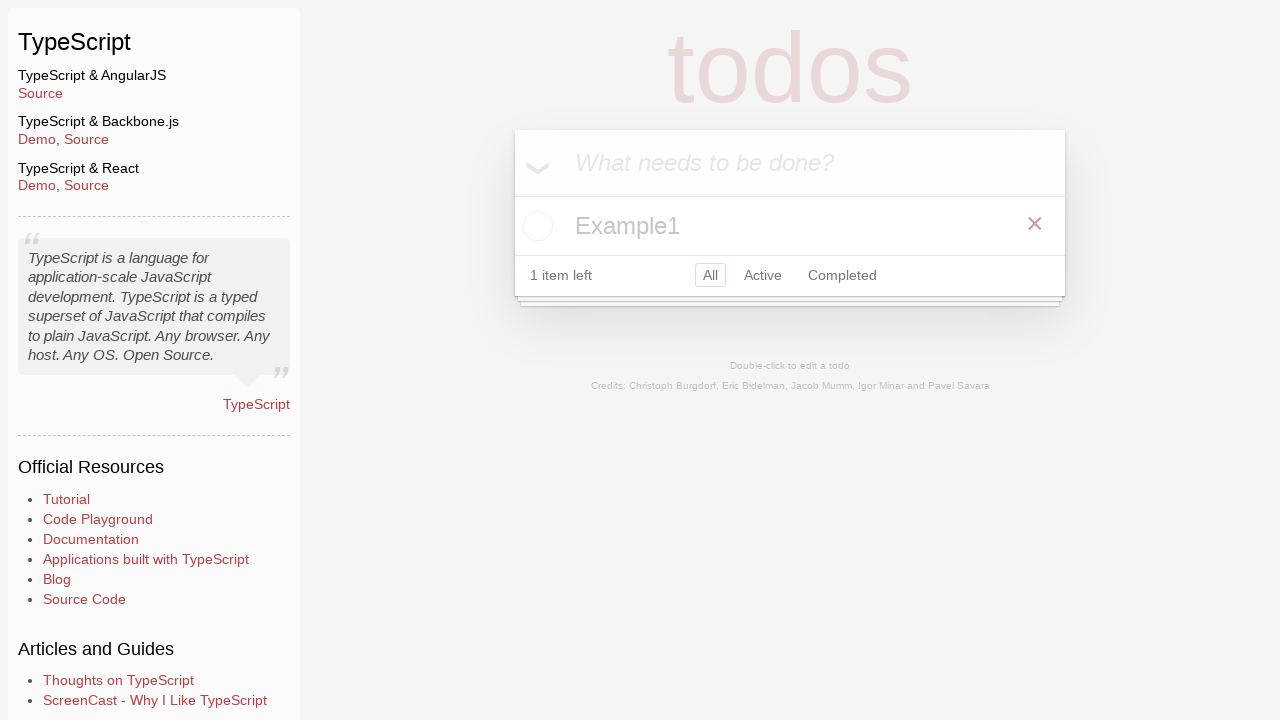

Confirmed active todo is visible in the todo list
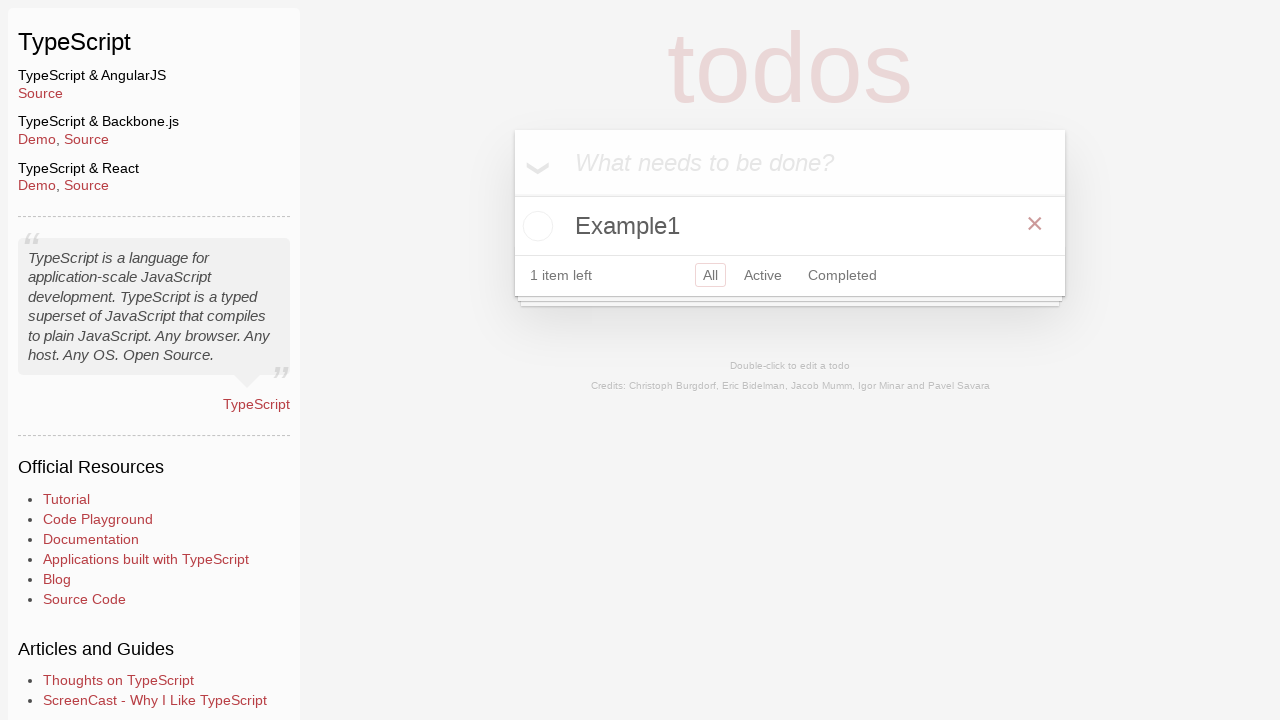

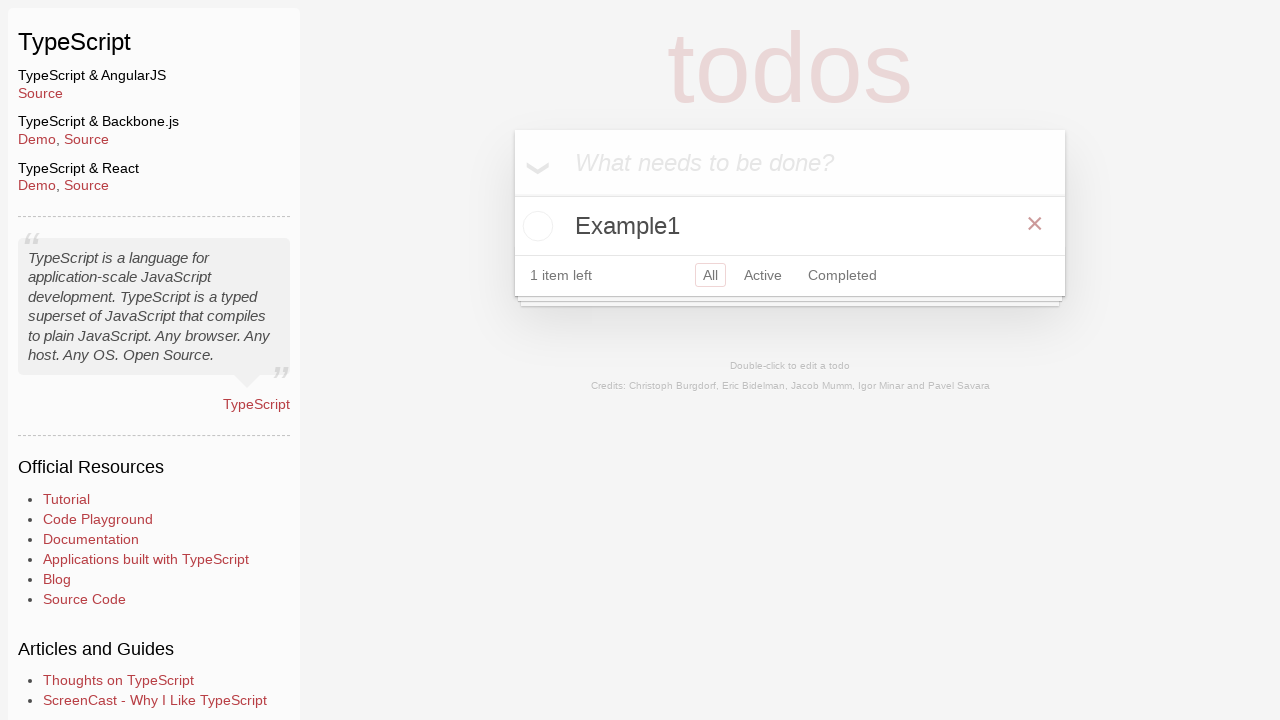